Navigates to a table example page and retrieves text from a specific table cell

Starting URL: https://www.w3schools.com/html/html_tables.asp

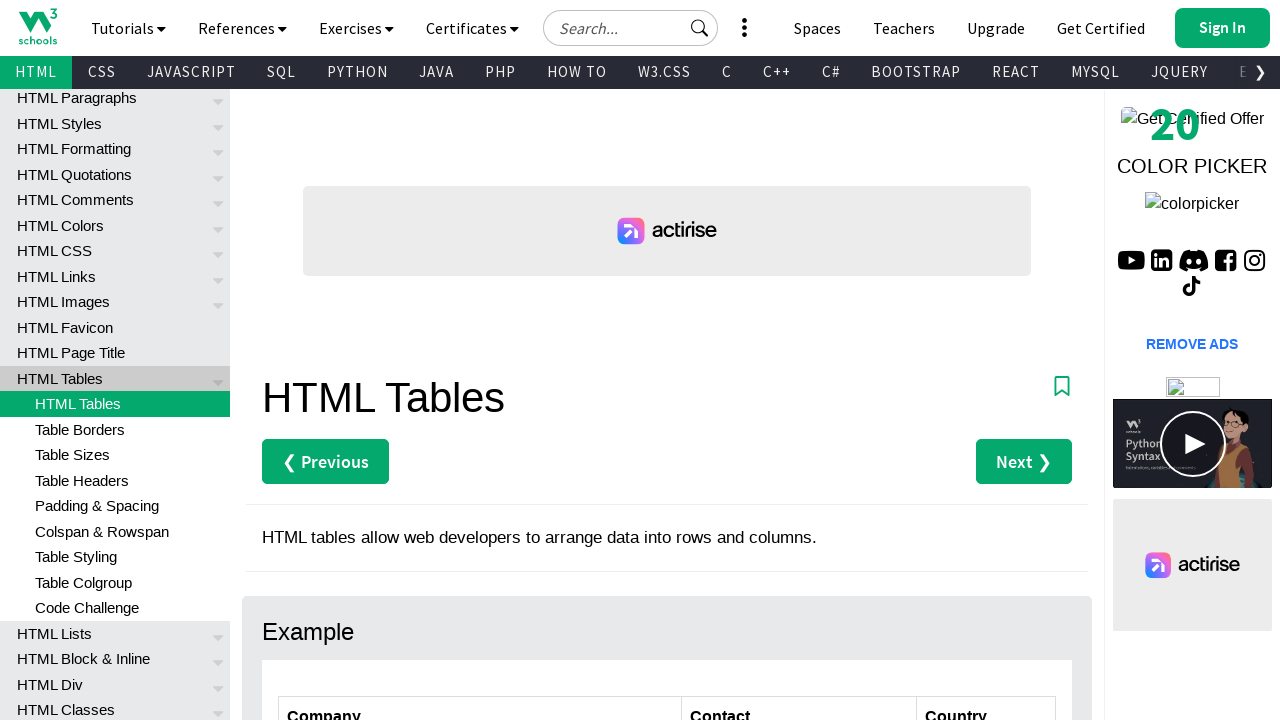

Navigated to W3Schools HTML tables example page
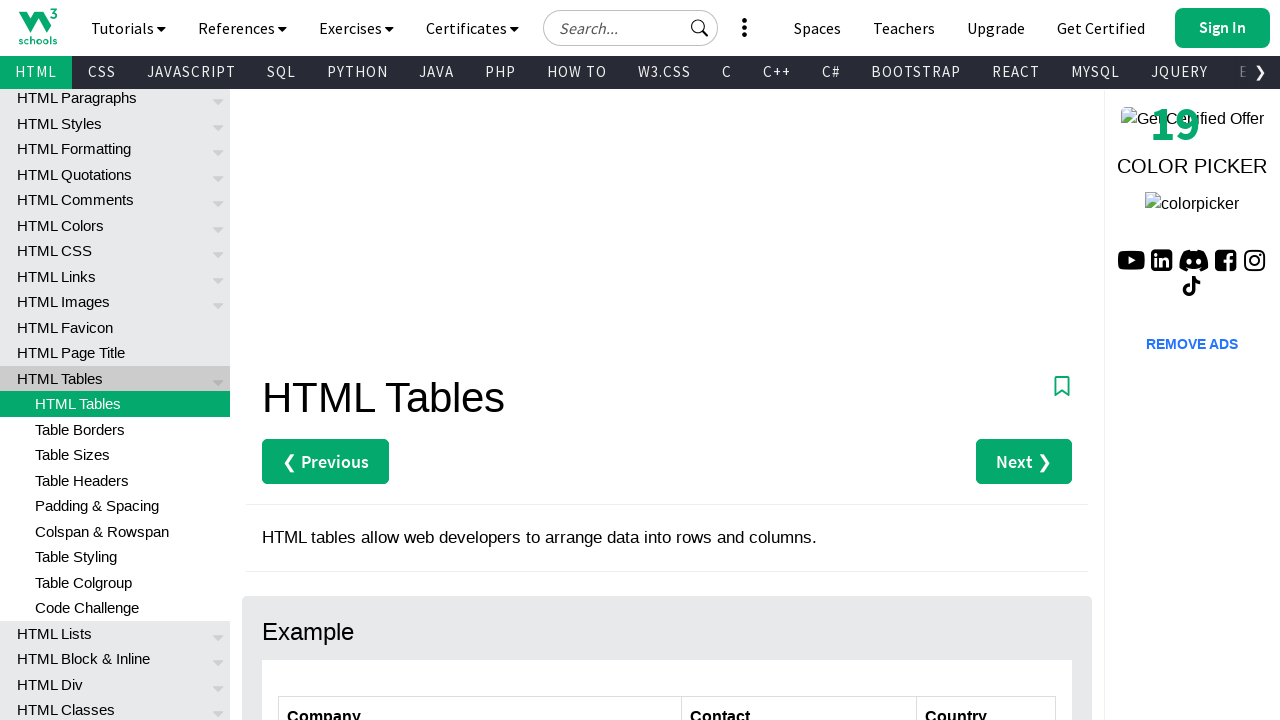

Retrieved text from table cell at row 3, column 2 of customers table
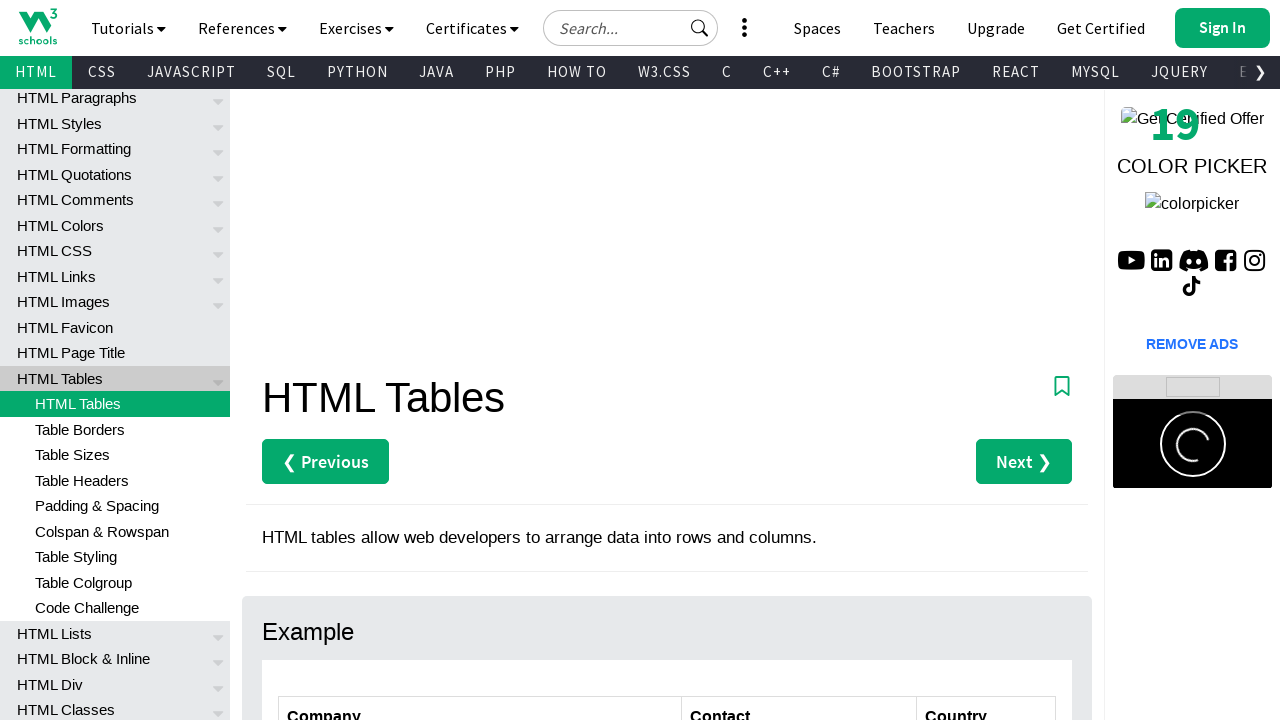

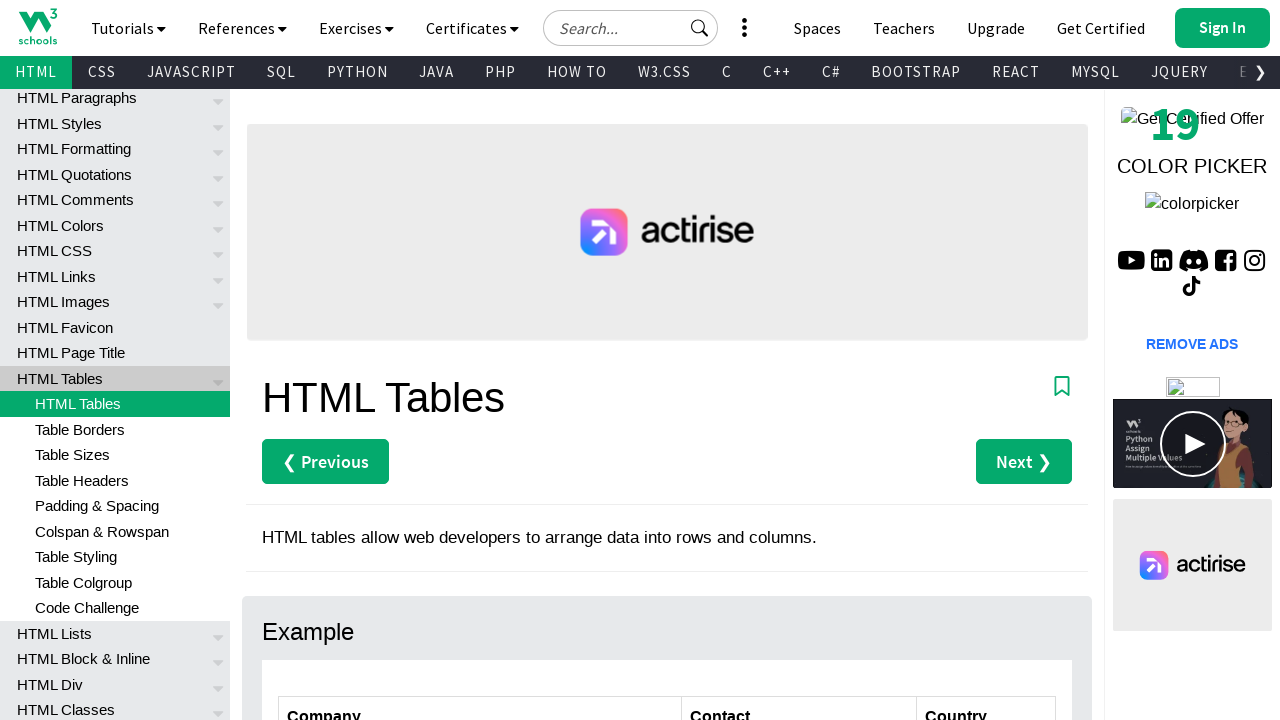